Tests various web interactions including show/hide elements, alert dialogs, hover menus, and iframe navigation on a practice automation site

Starting URL: https://rahulshettyacademy.com/AutomationPractice/

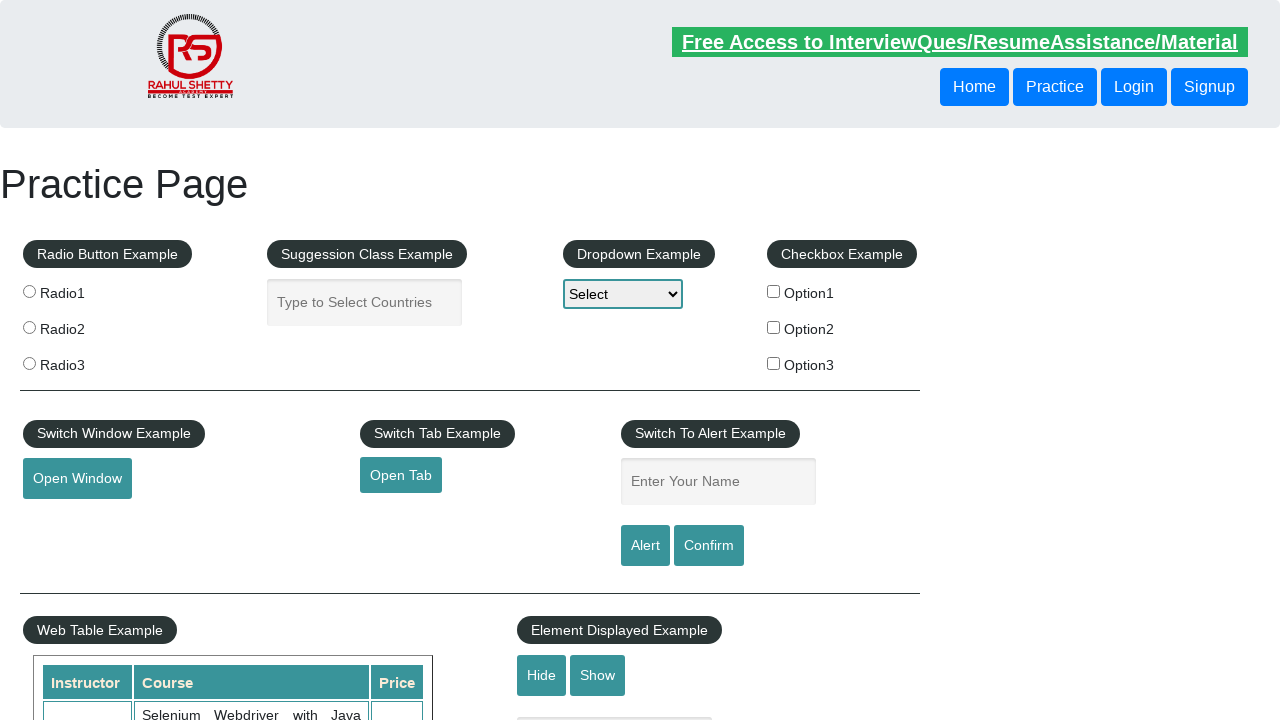

Verified text element is visible initially
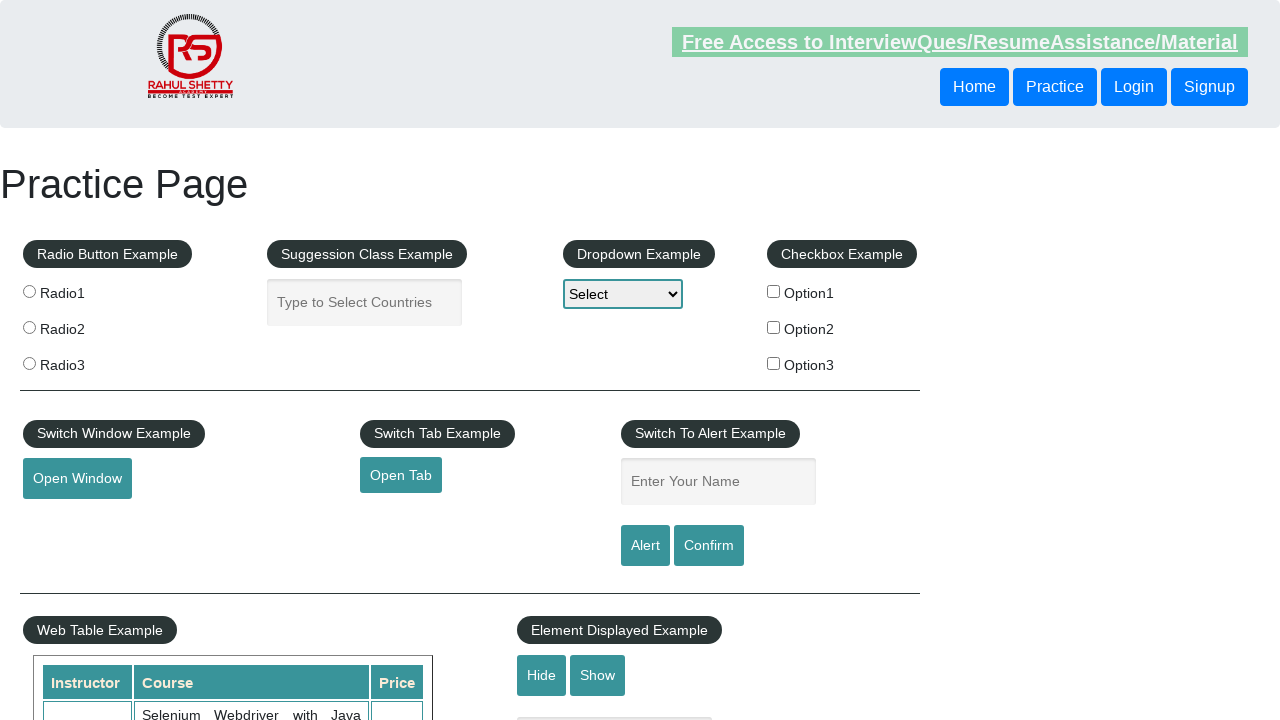

Clicked hide button to hide text element at (542, 675) on #hide-textbox
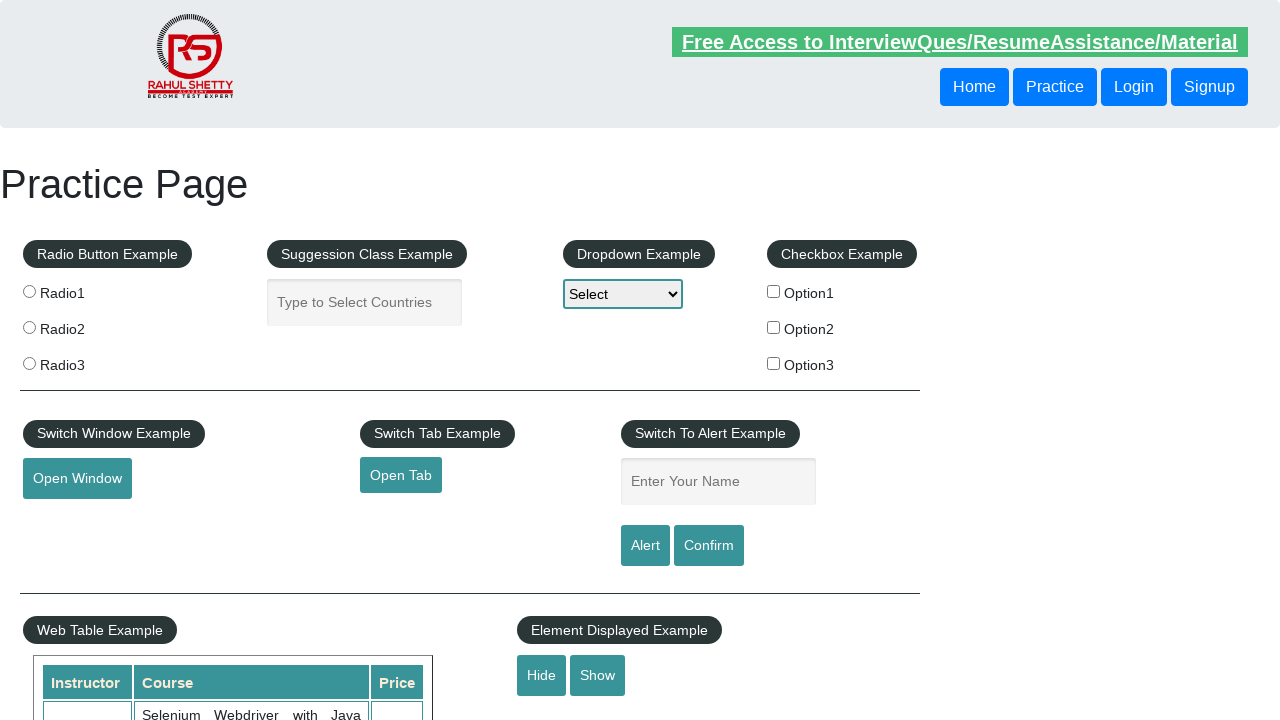

Verified text element is hidden
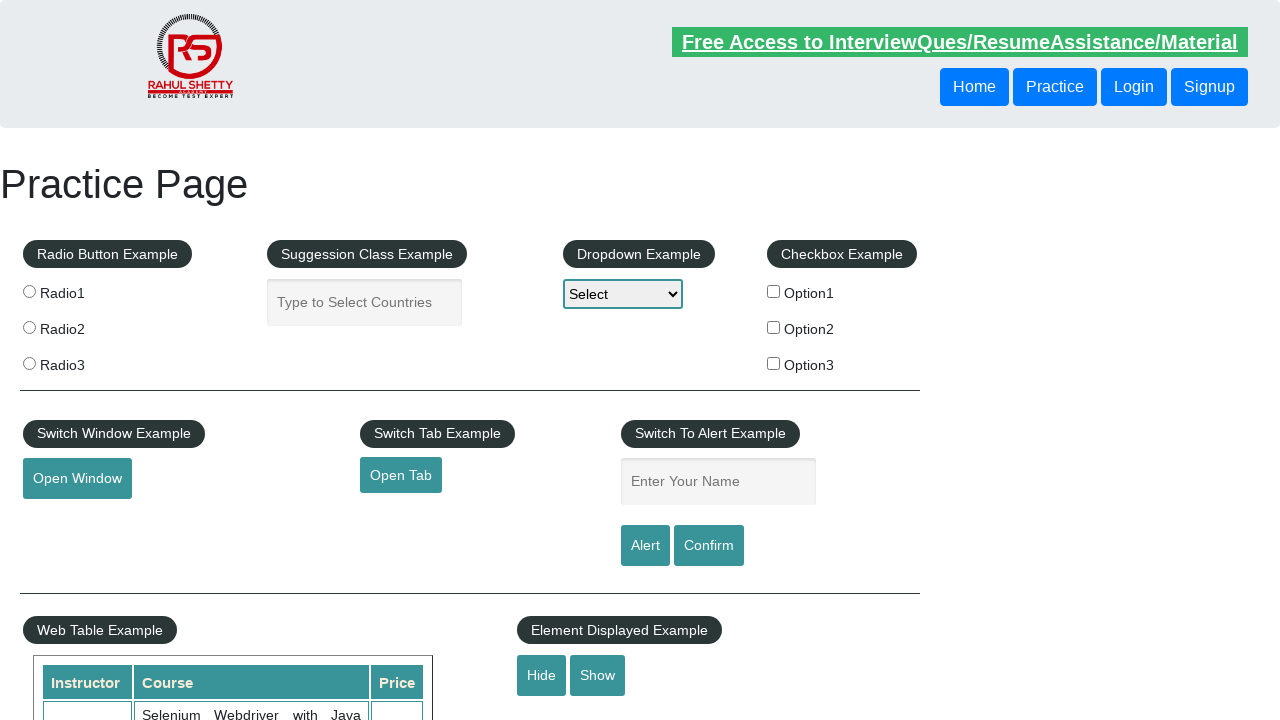

Clicked show button to display text element at (598, 675) on #show-textbox
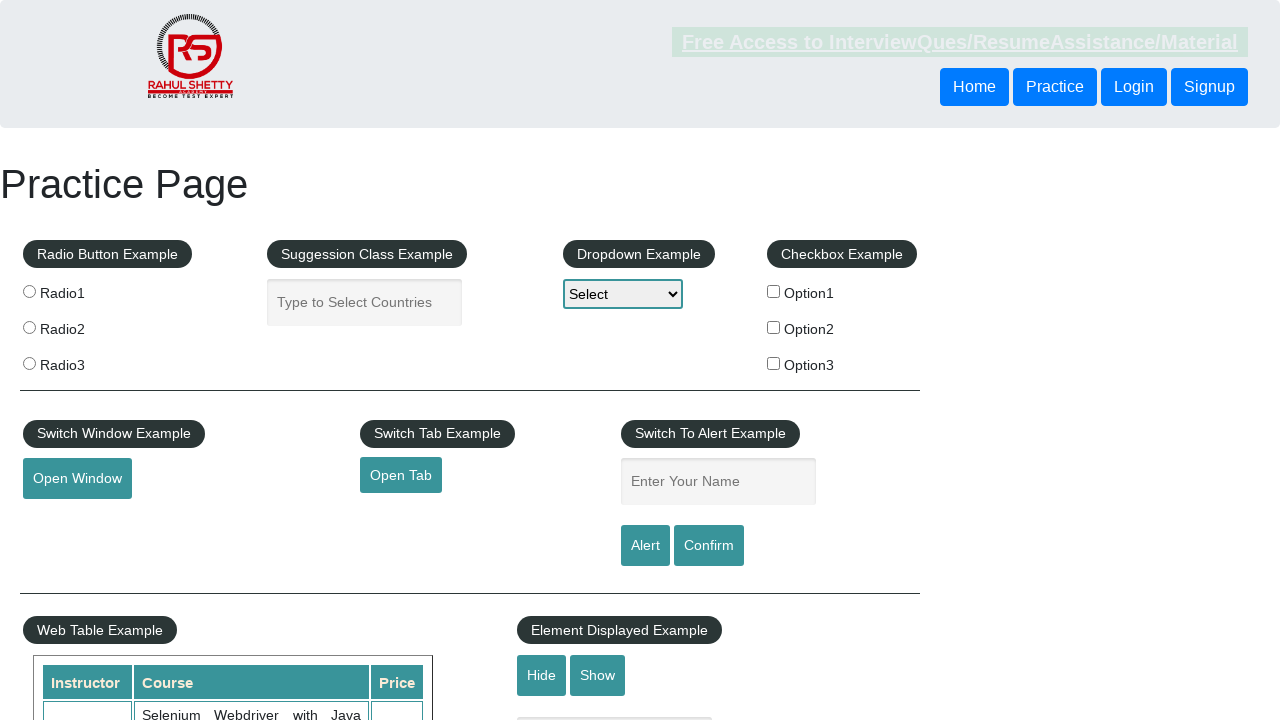

Verified text element is visible again
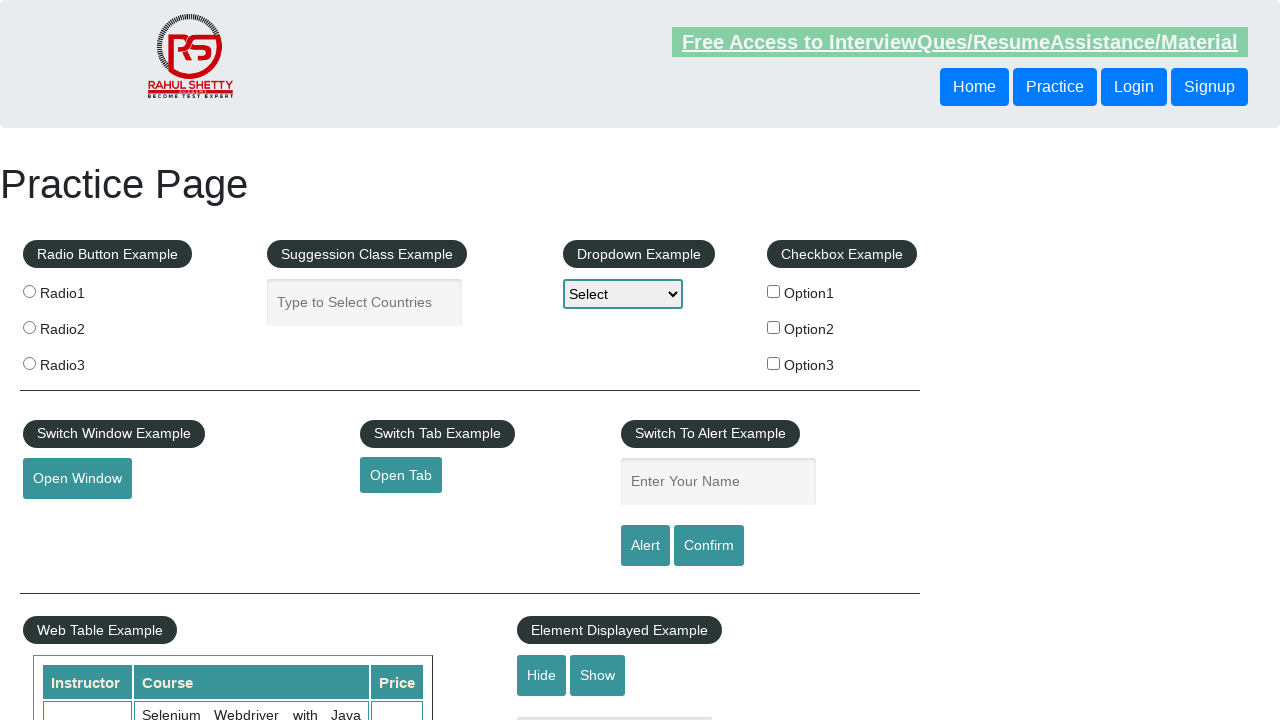

Set up dialog handler to accept dialogs
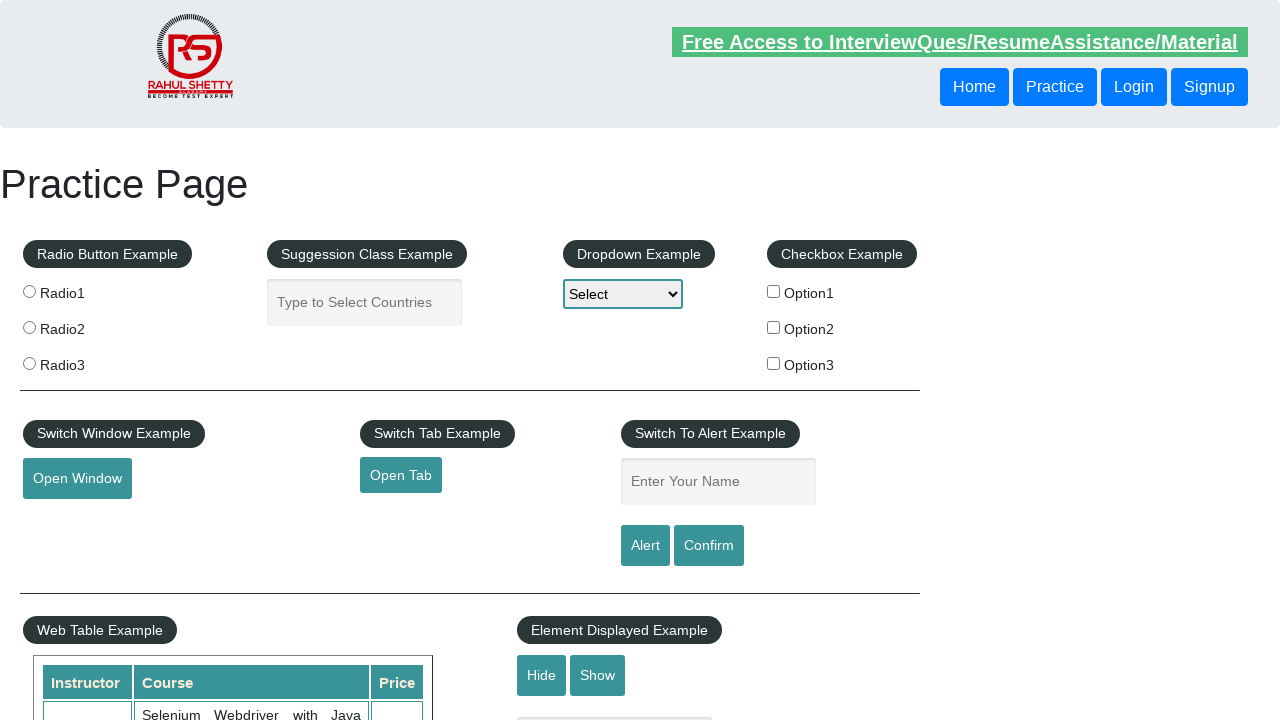

Clicked confirm button and accepted alert dialog at (709, 546) on #confirmbtn
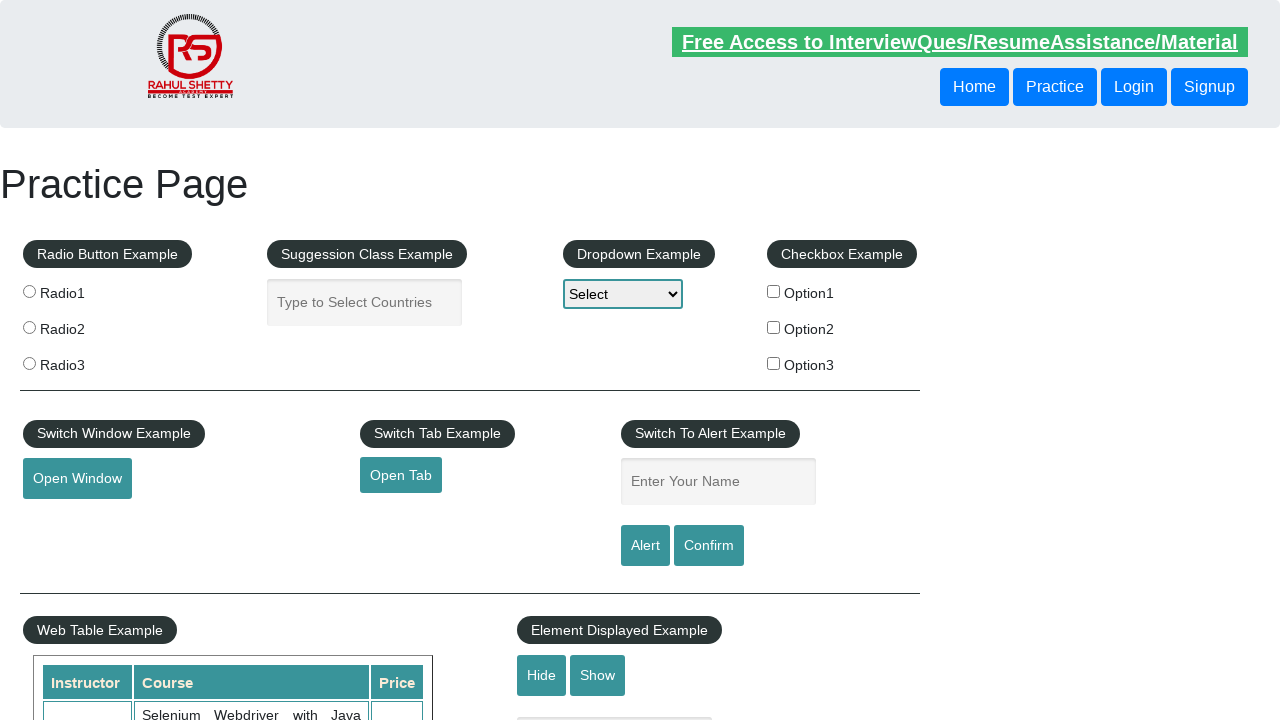

Hovered over mouse hover element at (83, 361) on #mousehover
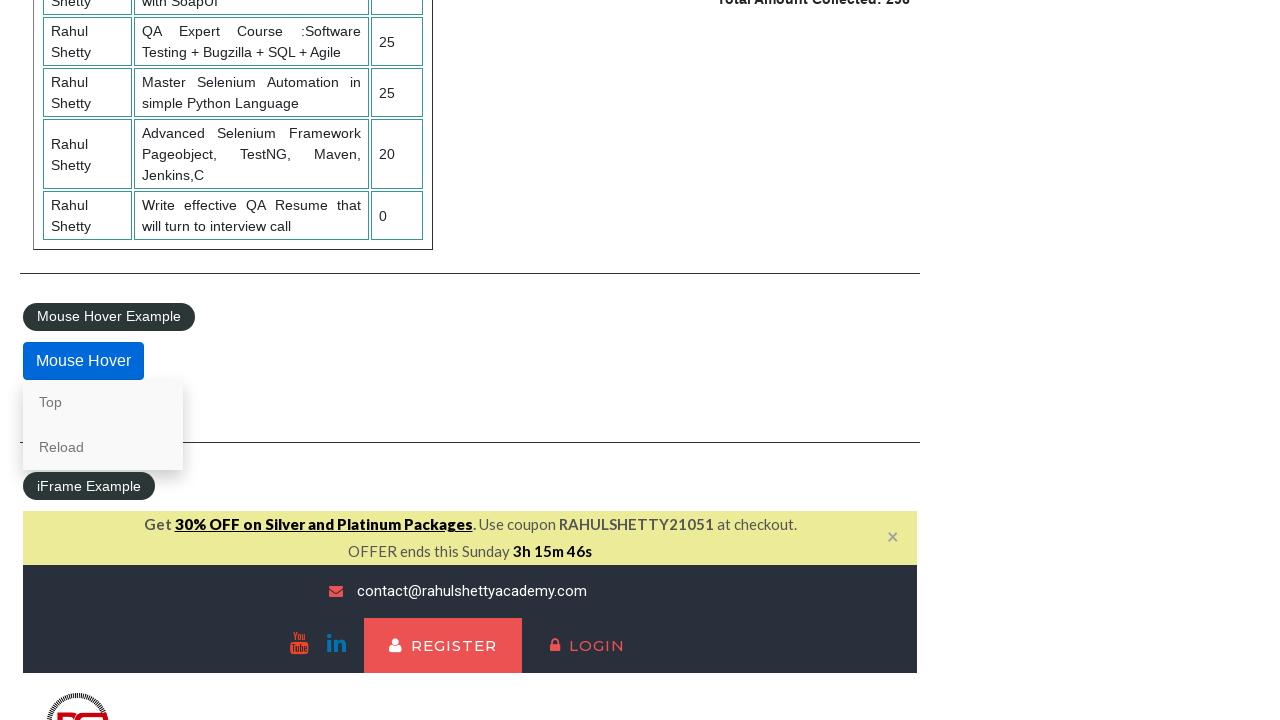

Hover menu content became visible
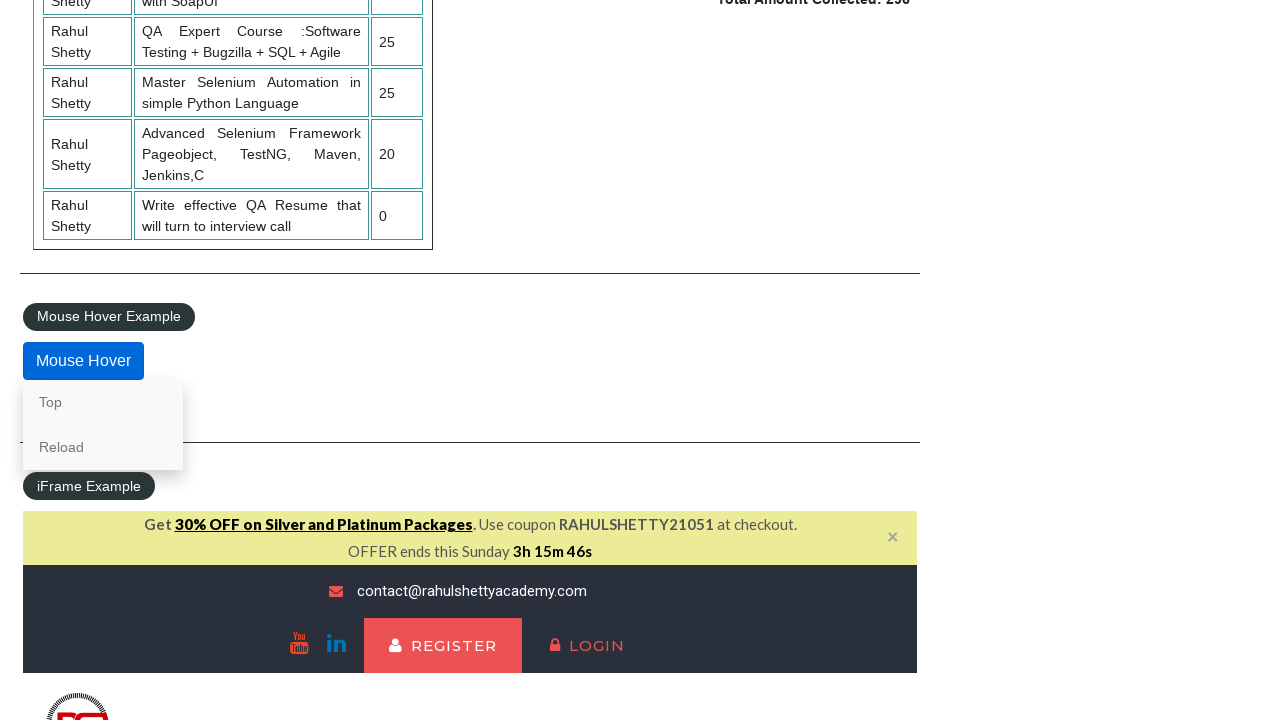

Clicked first link in hover menu at (103, 402) on .mouse-hover-content a >> nth=0
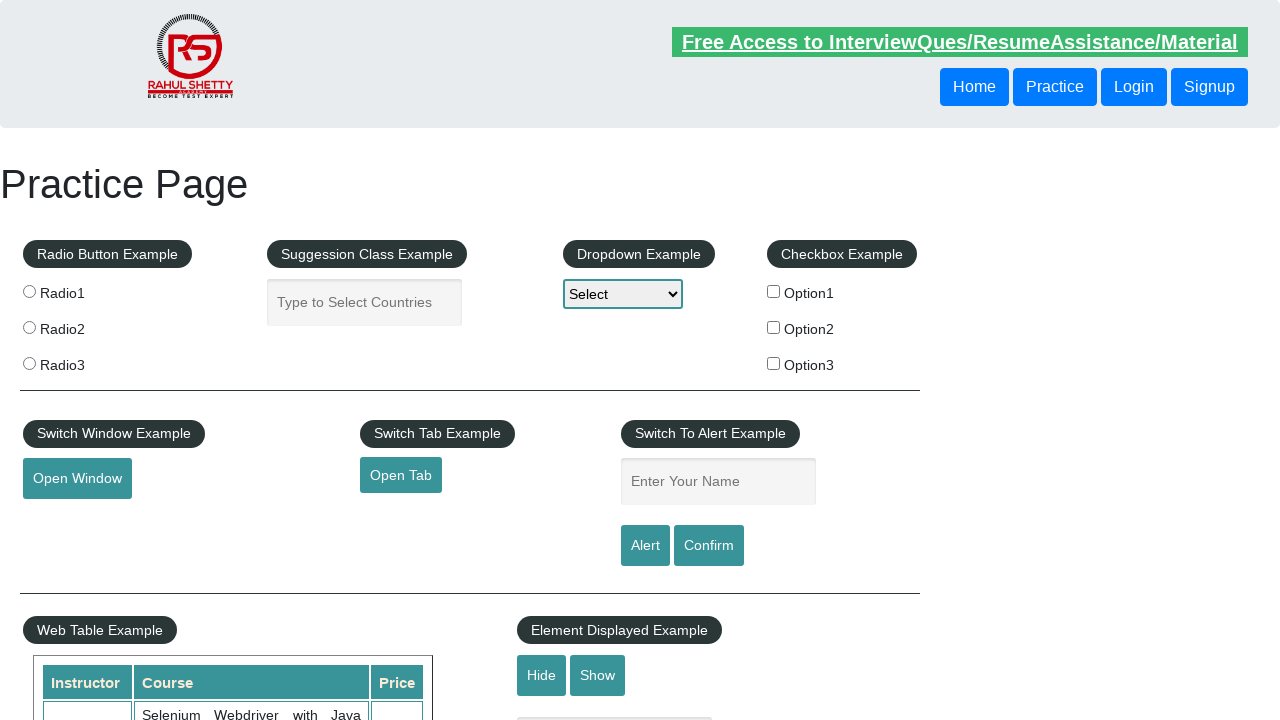

Located iframe element with id 'courses-iframe'
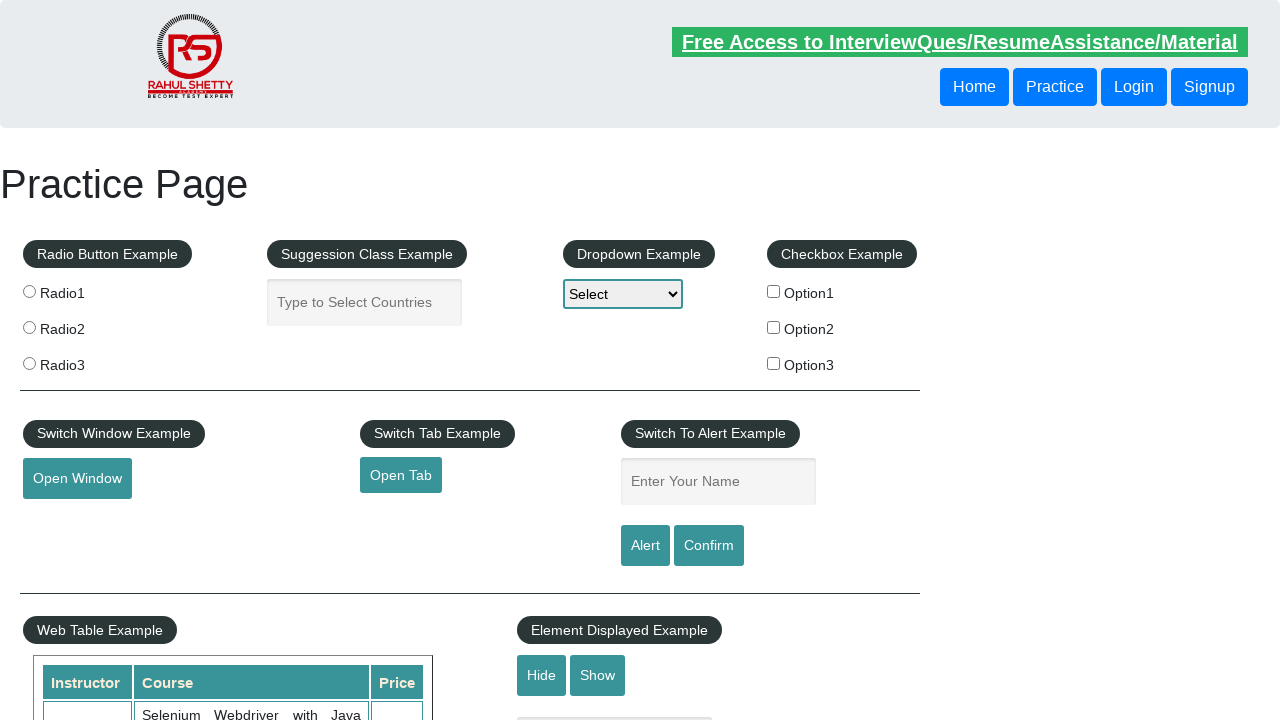

Clicked lifetime access link within iframe at (307, 360) on #courses-iframe >> internal:control=enter-frame >> li a[href='lifetime-access']:
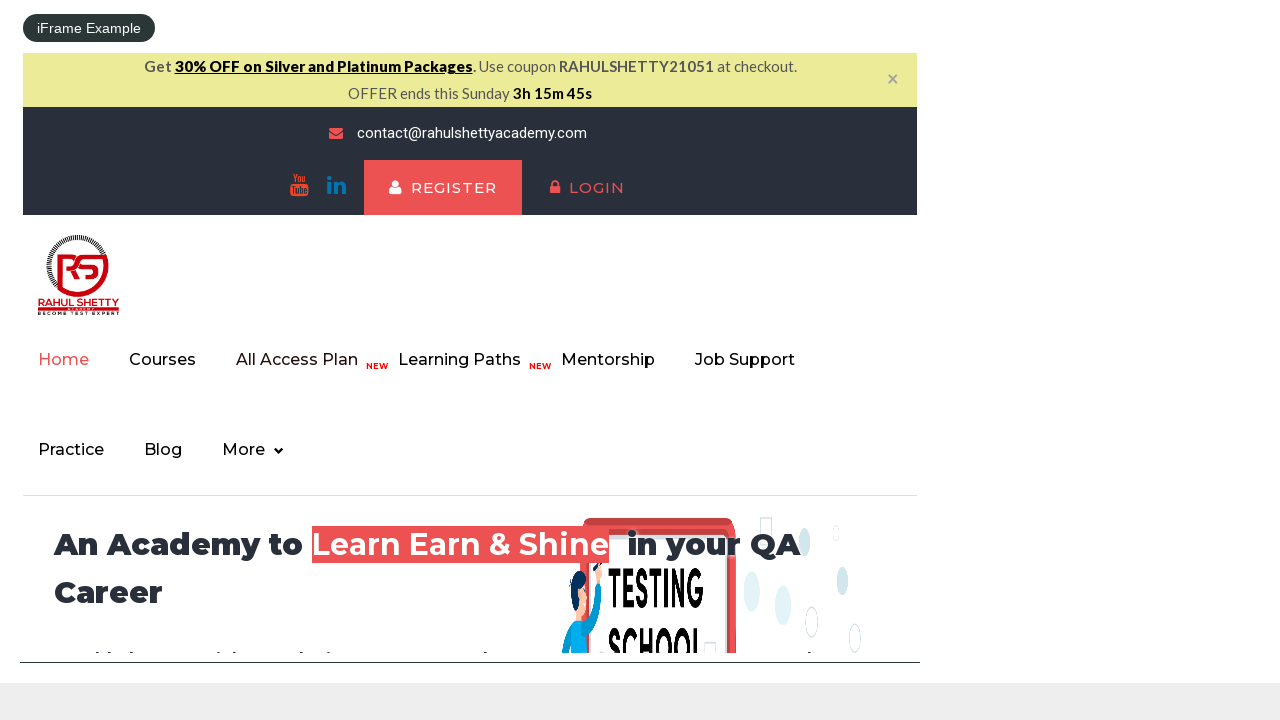

Verified h1 heading element loaded in iframe
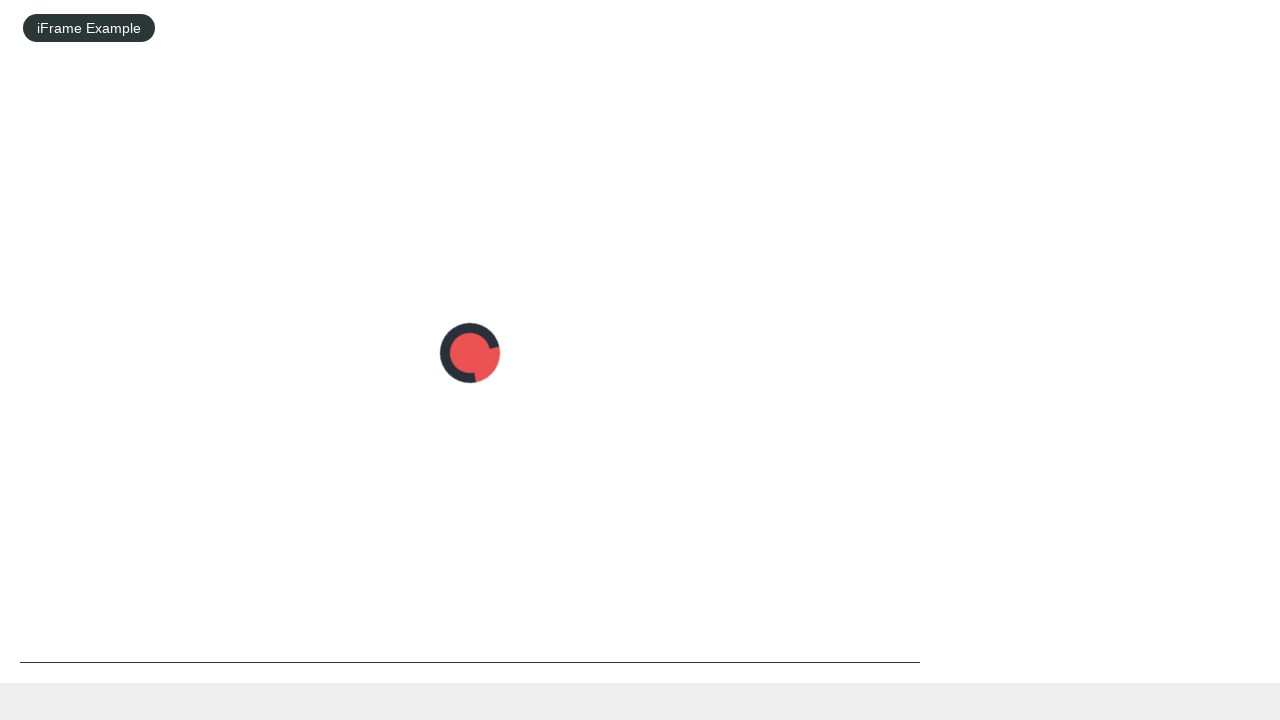

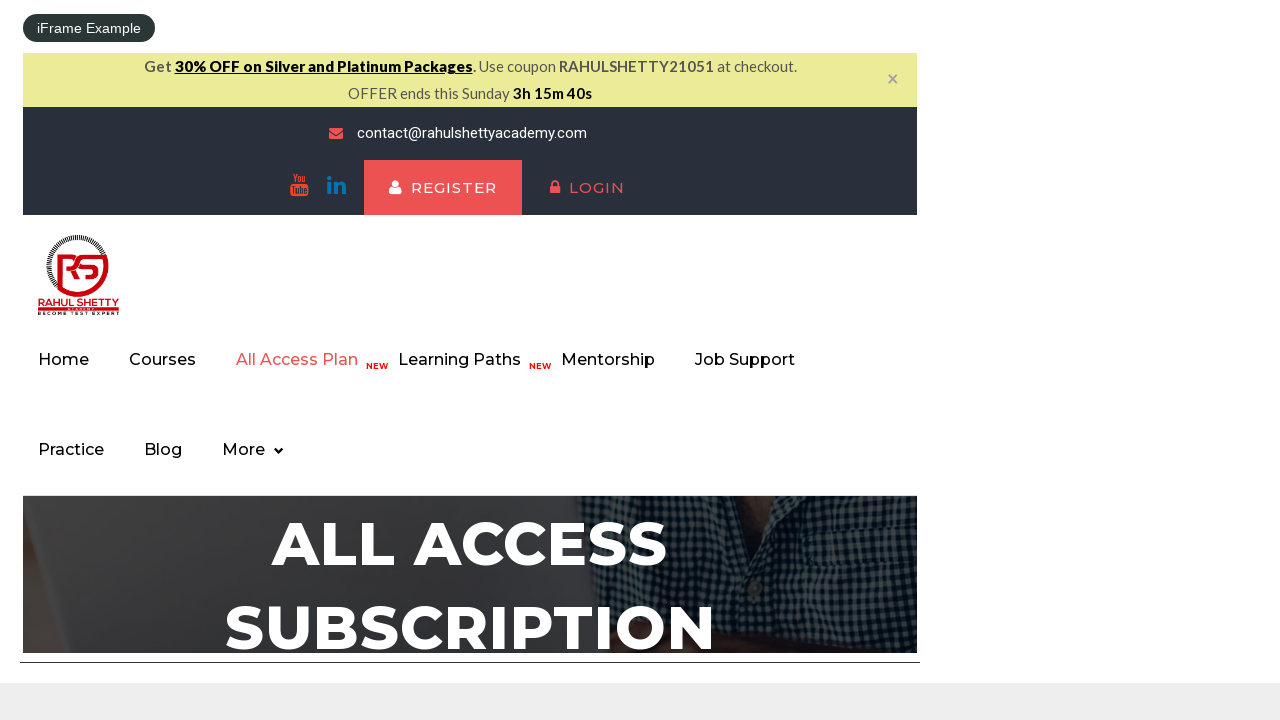